Tests window handling functionality by clicking a link that opens a new window, verifying the new window's title, closing it, and returning to the original window to verify it's still active.

Starting URL: https://the-internet.herokuapp.com/windows

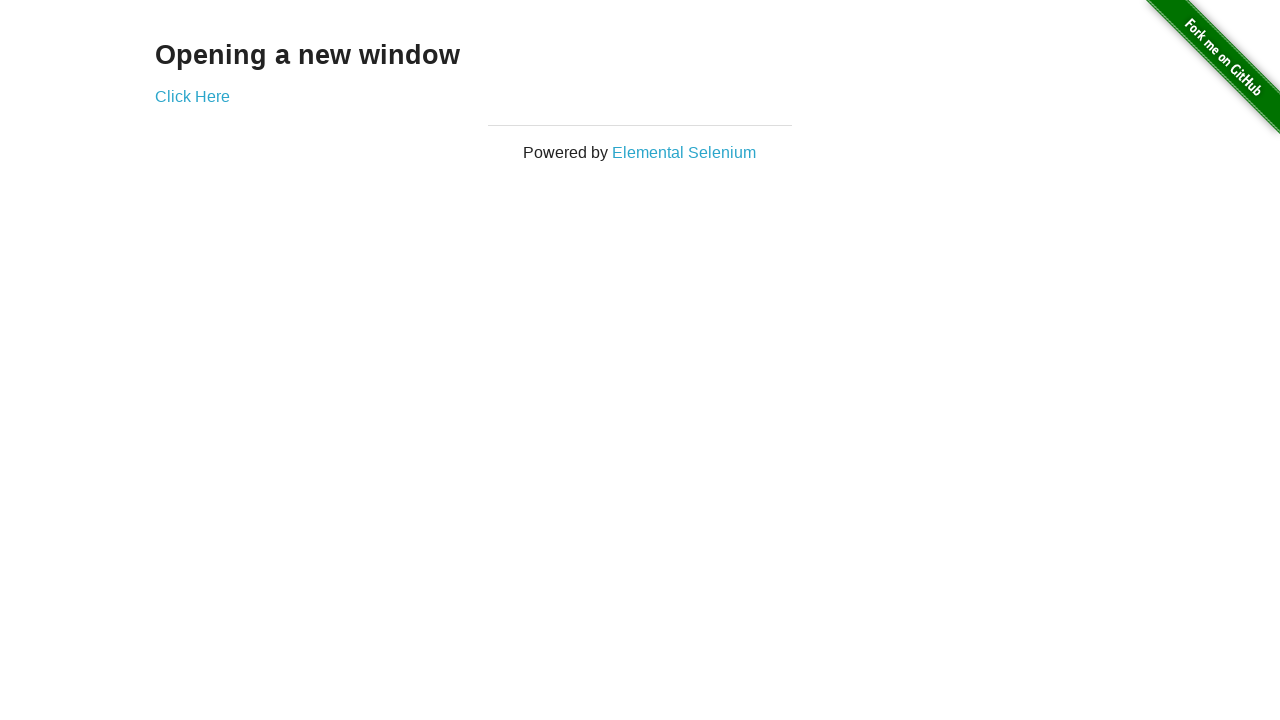

Clicked link to open new window at (192, 96) on xpath=//*[@id='content']/div/a
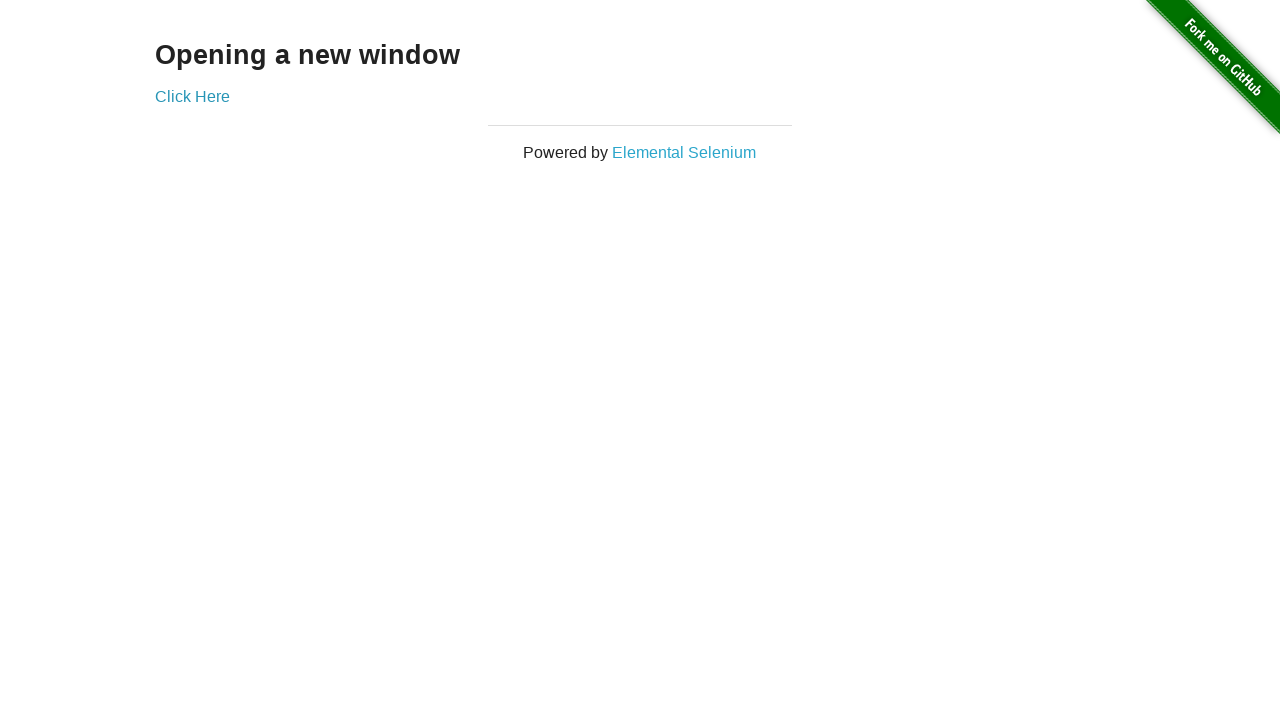

New window opened and captured
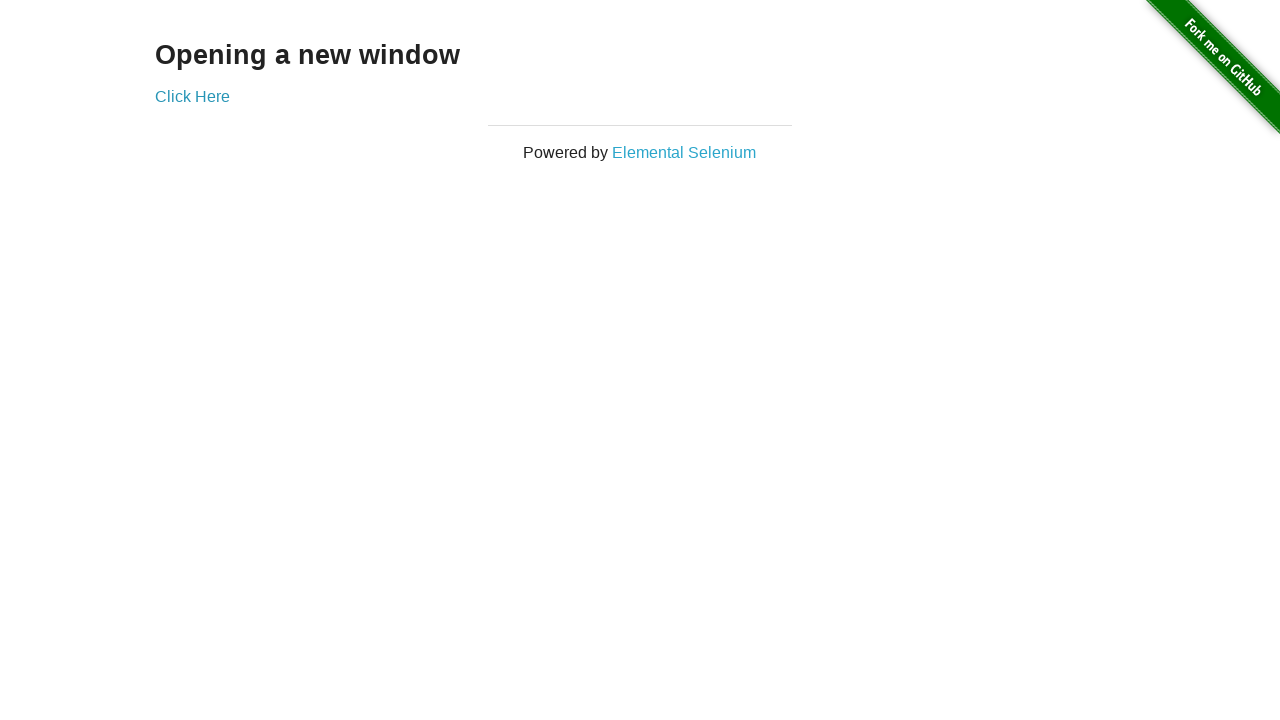

New window finished loading
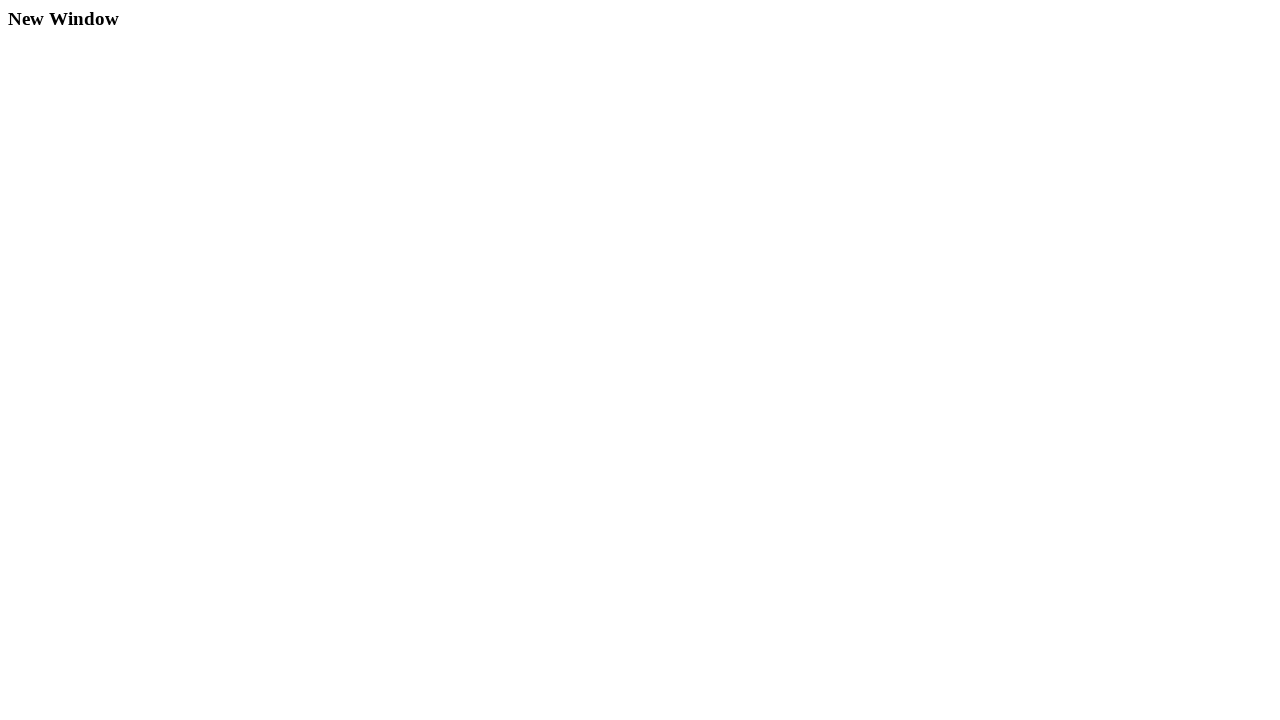

Verified new window title is 'New Window'
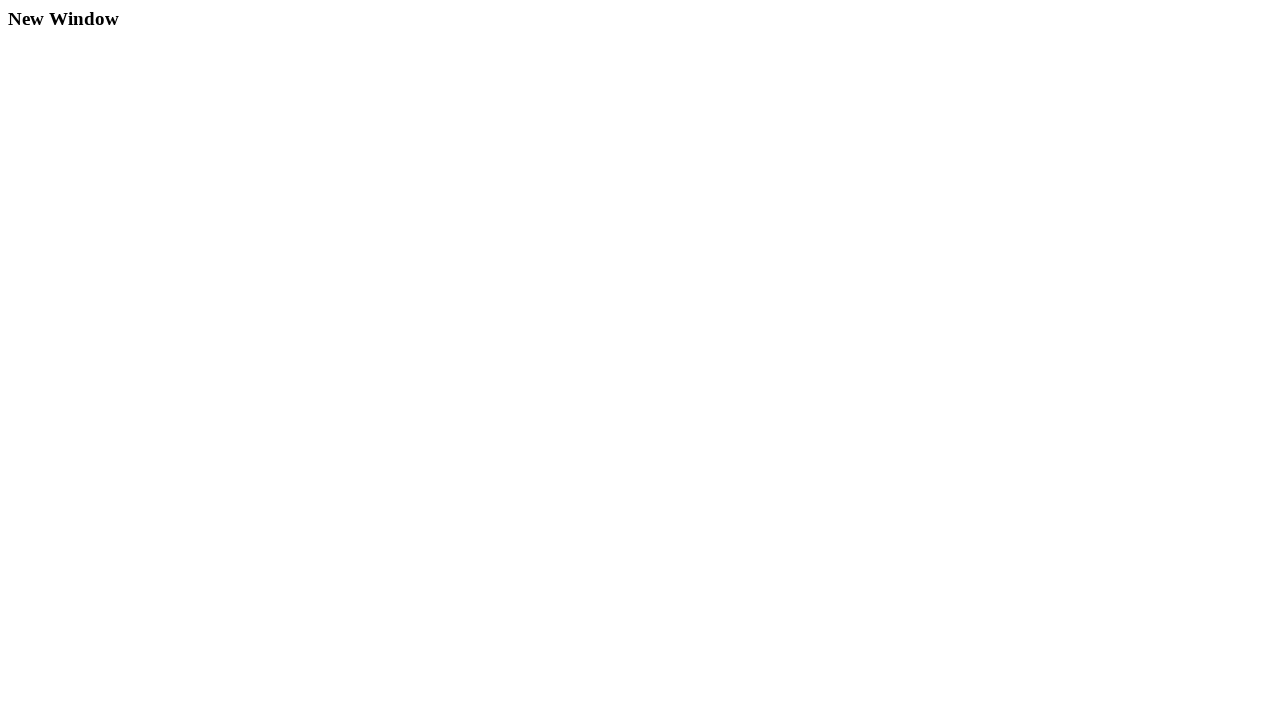

Closed child window
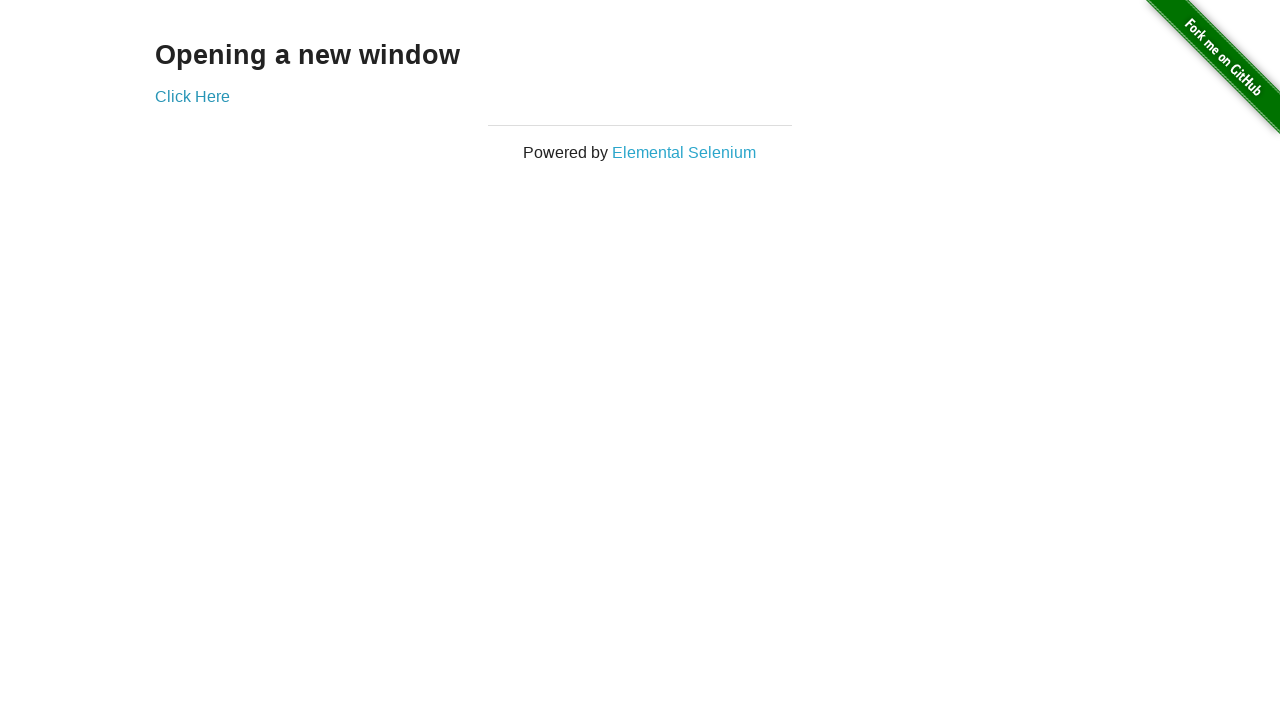

Verified original window is still active and contains heading text
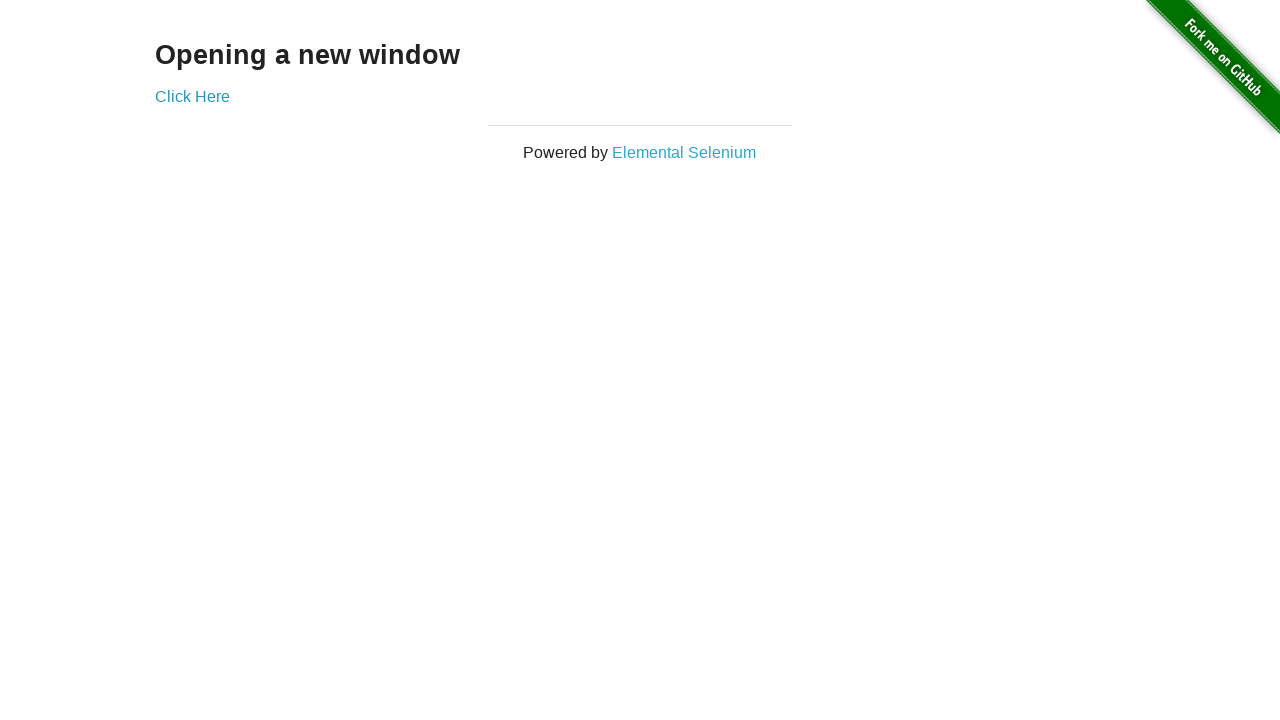

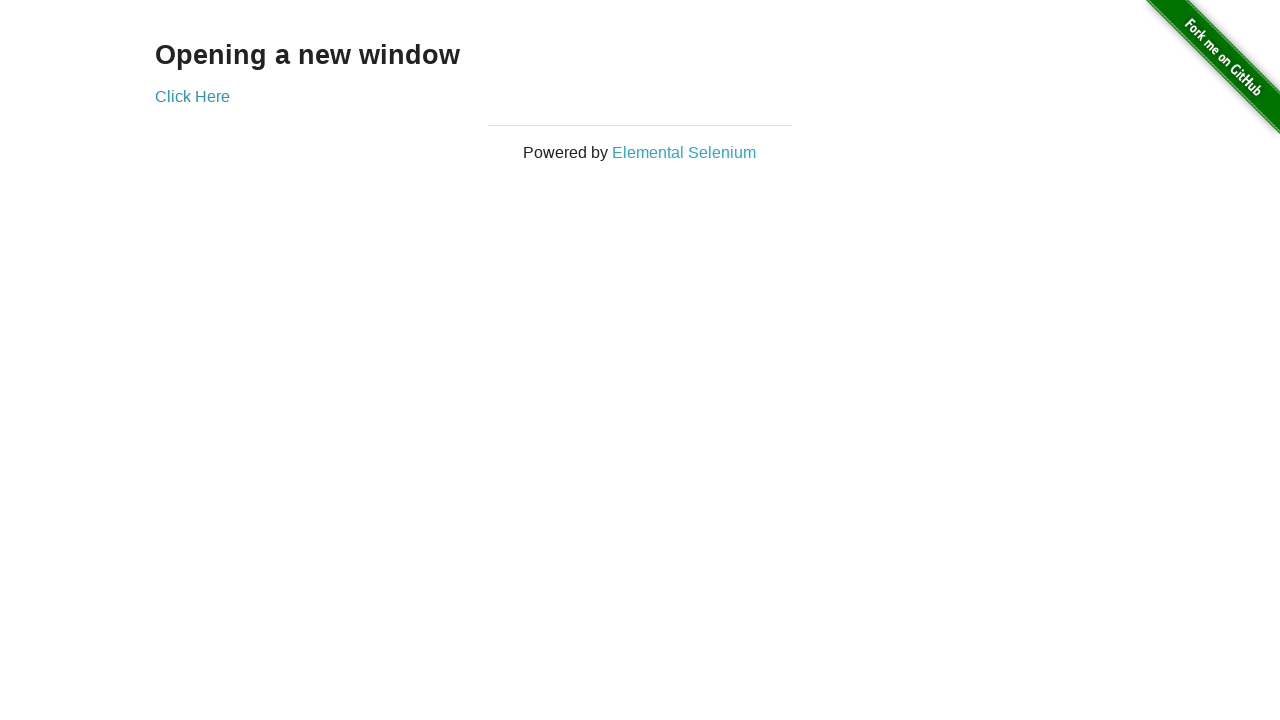